Tests radio button functionality by selecting the "Round Trip" option and verifying that the associated date field is enabled

Starting URL: https://rahulshettyacademy.com/dropdownsPractise/

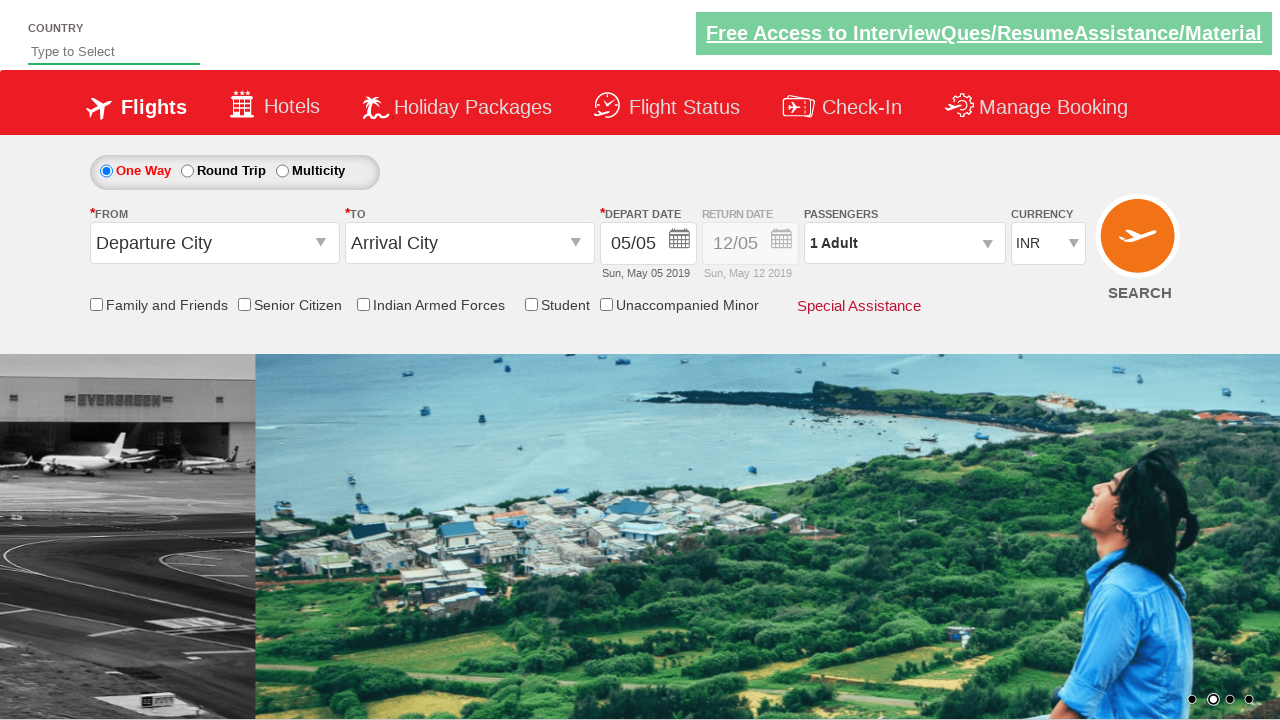

Clicked Round Trip radio button at (187, 171) on #ctl00_mainContent_rbtnl_Trip_1
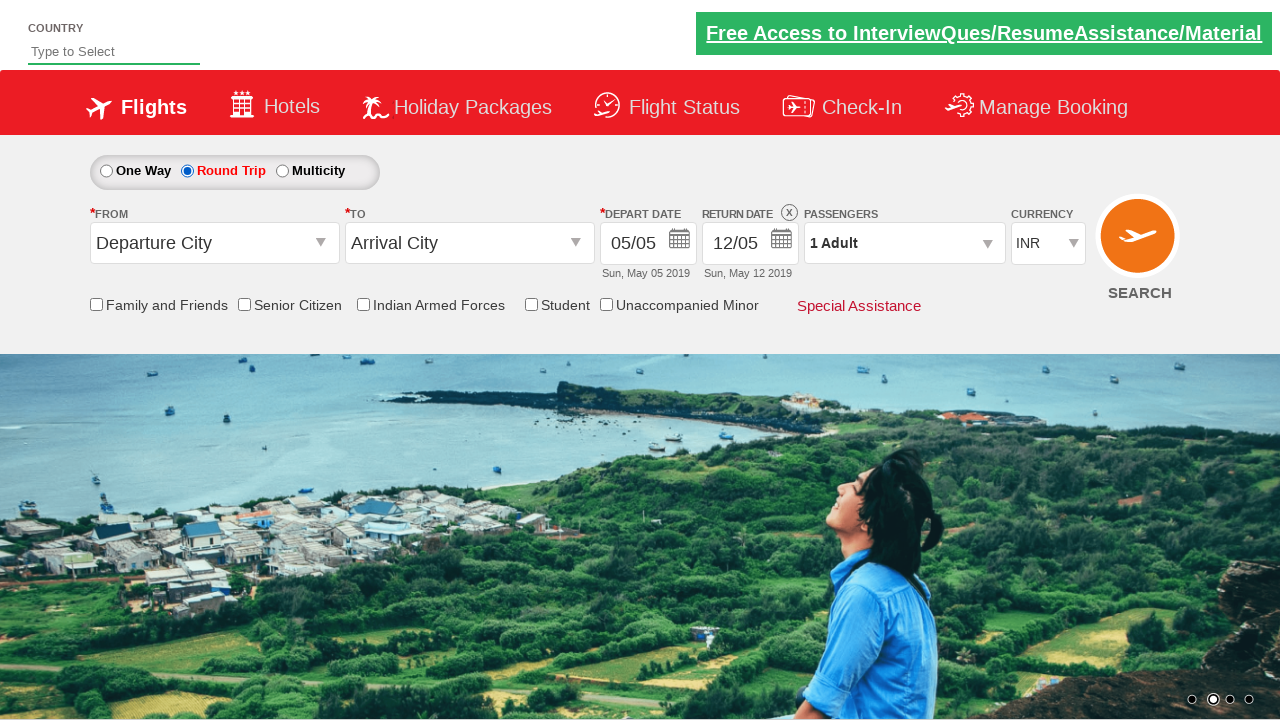

Waited for date-close element to be present in DOM
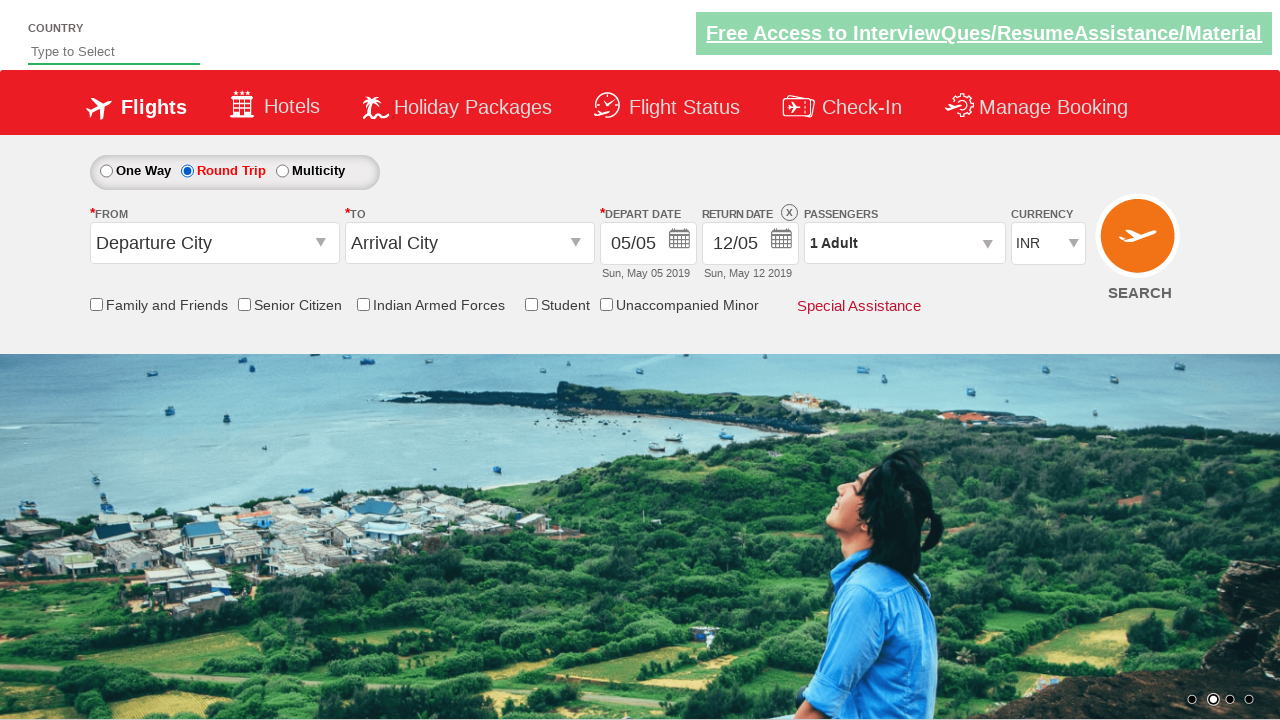

Located the date-close element
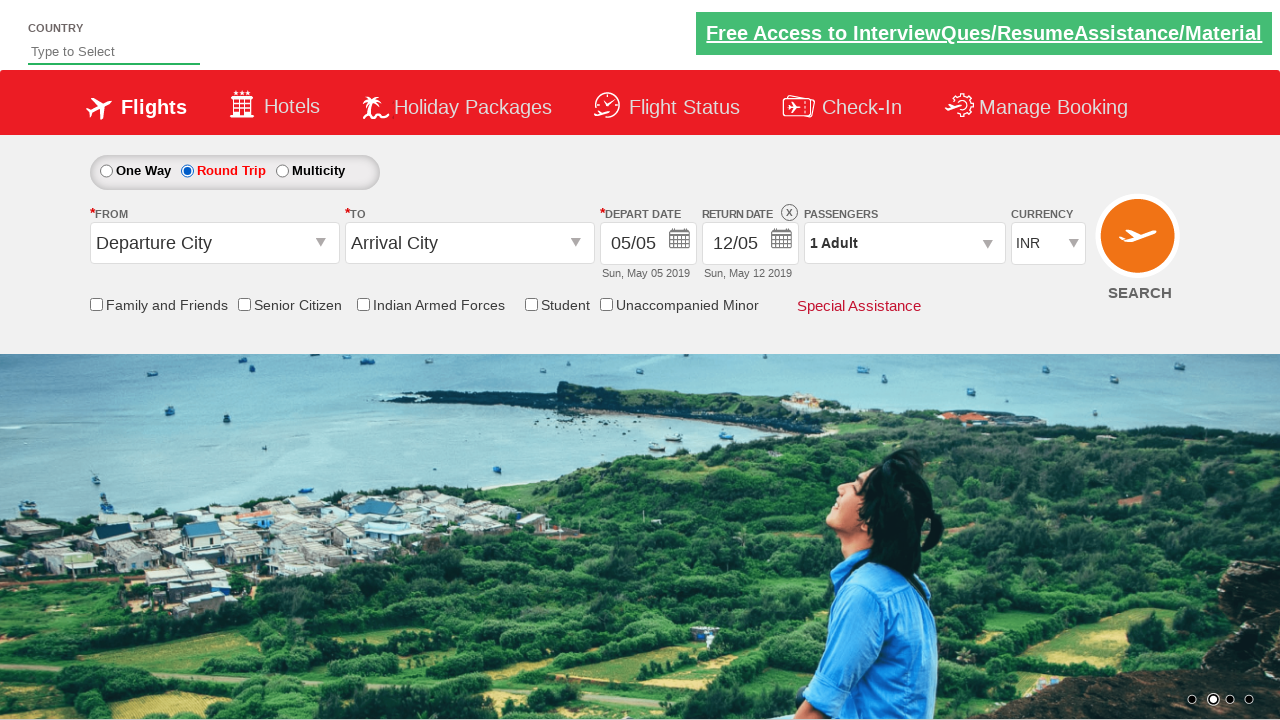

Verified that date field is visible when Round Trip is selected
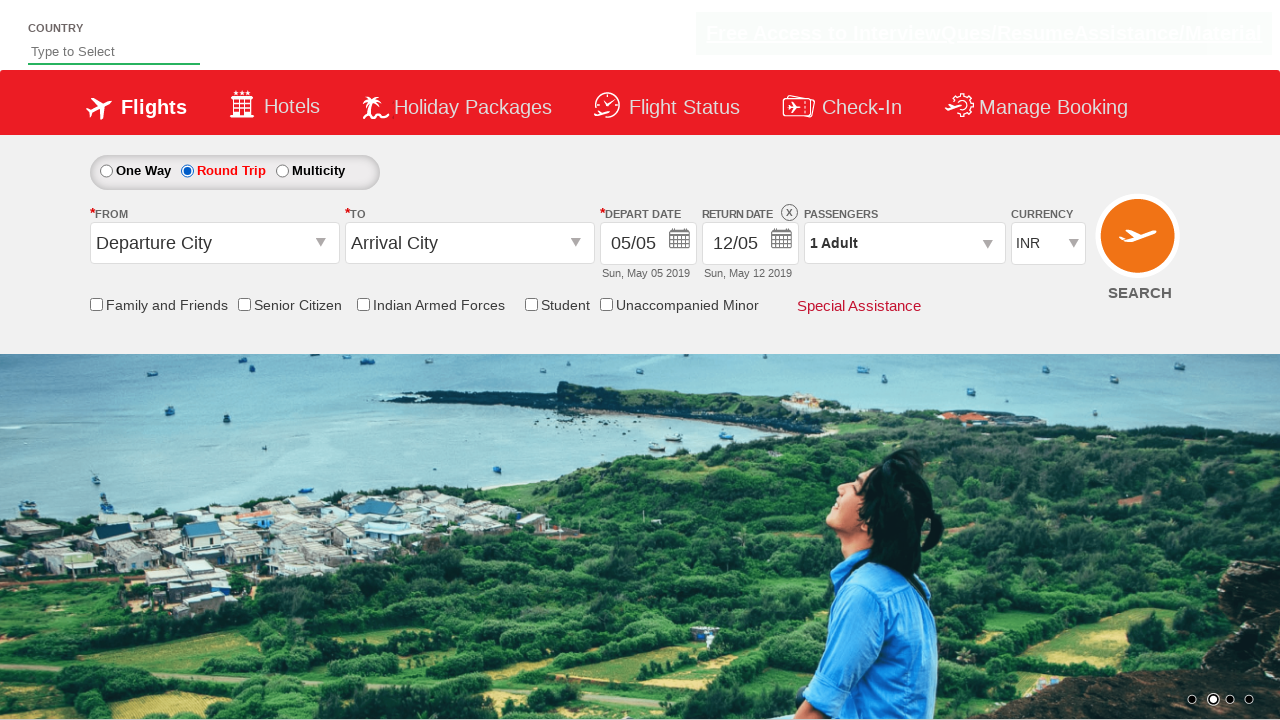

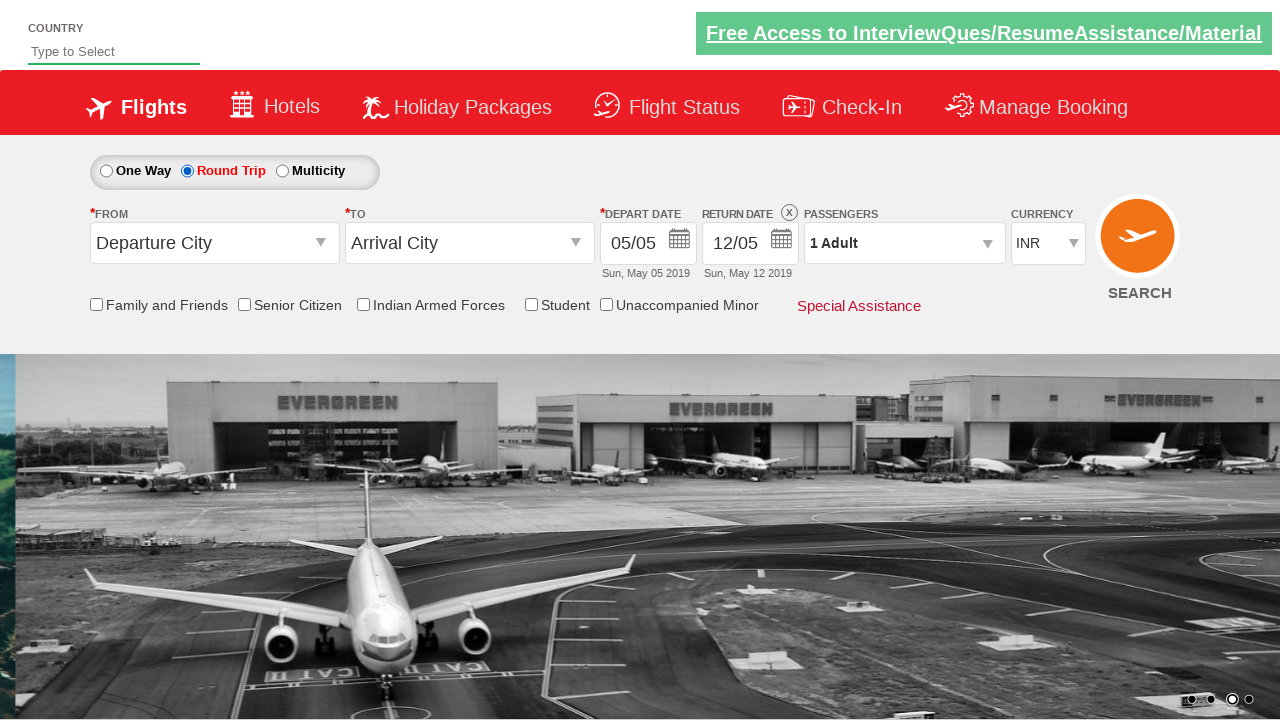